Tests right-click context menu functionality by right-clicking a button, hovering over Quit option, clicking it, and verifying the alert

Starting URL: http://swisnl.github.io/jQuery-contextMenu/demo.html

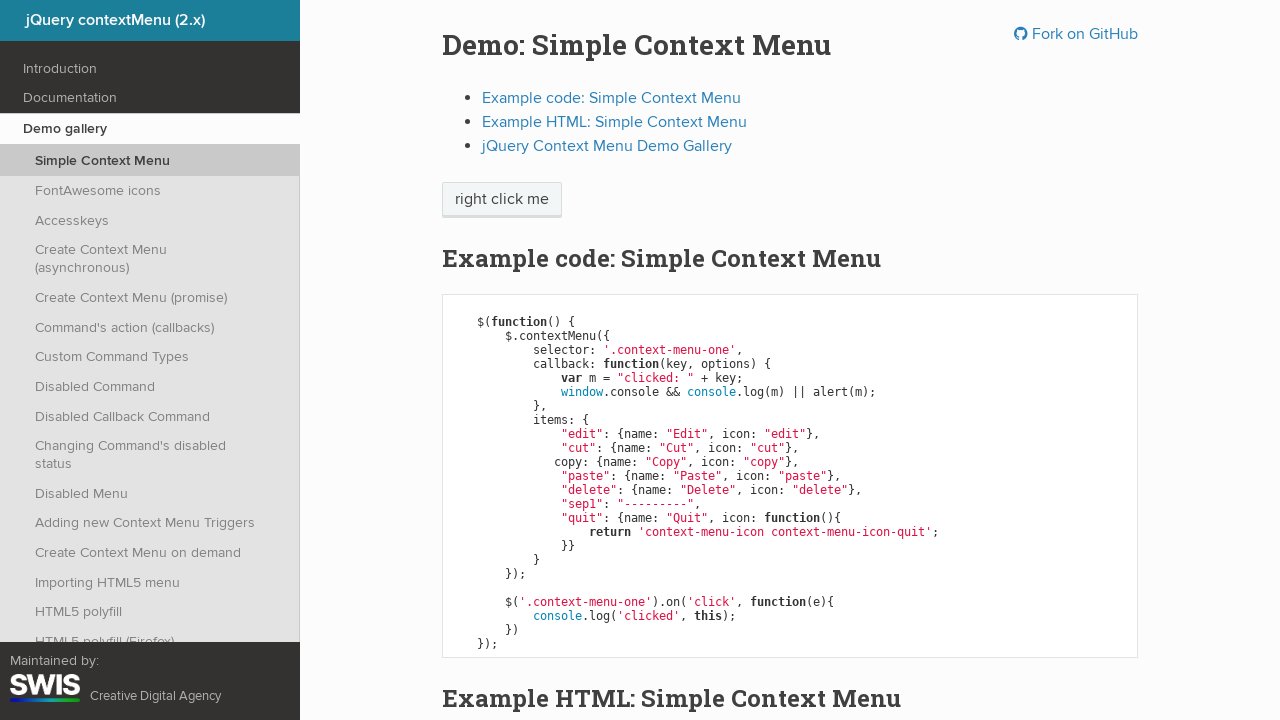

Right-click button became visible
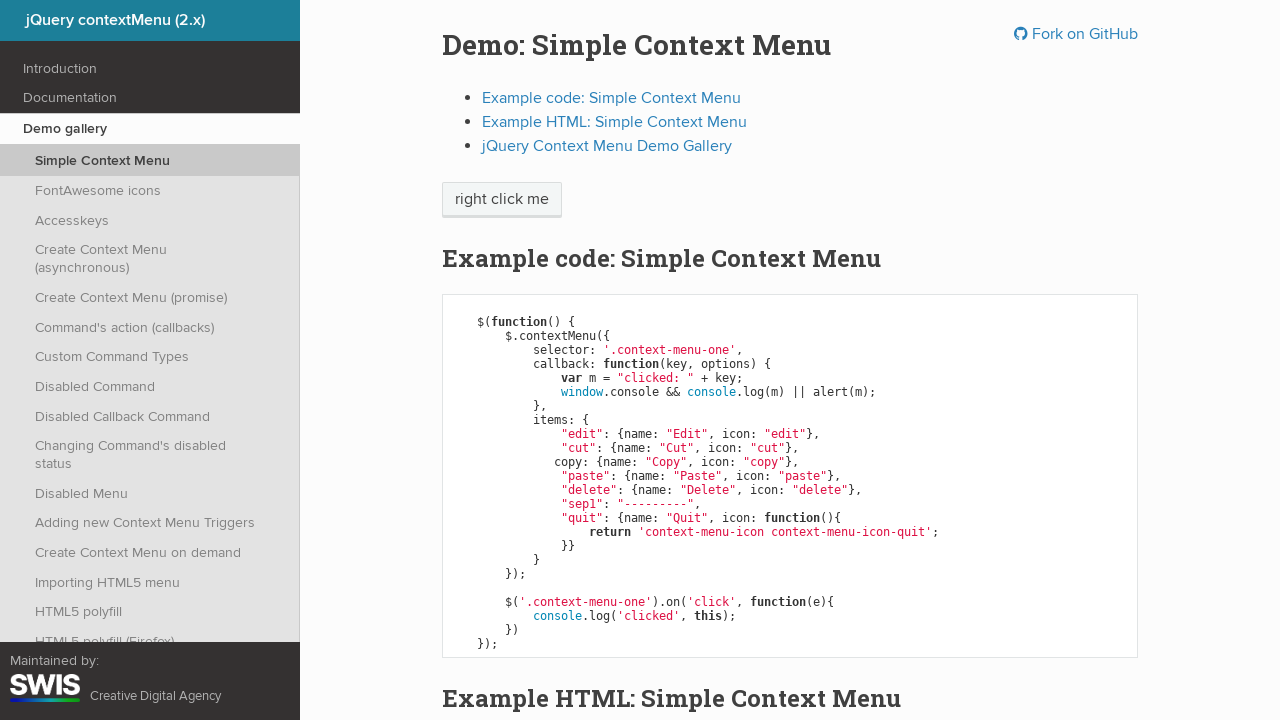

Dialog handler set up to capture alert messages
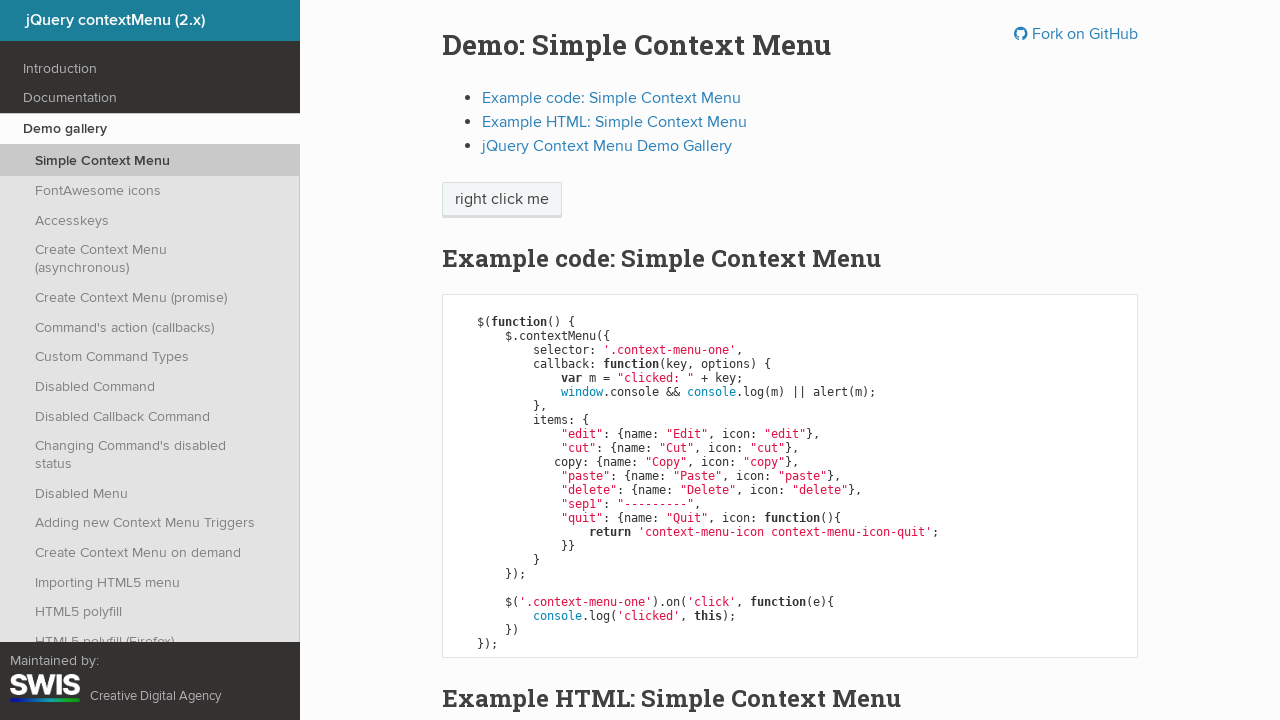

Right-clicked the 'right click me' button to open context menu at (502, 200) on span:has-text('right click me')
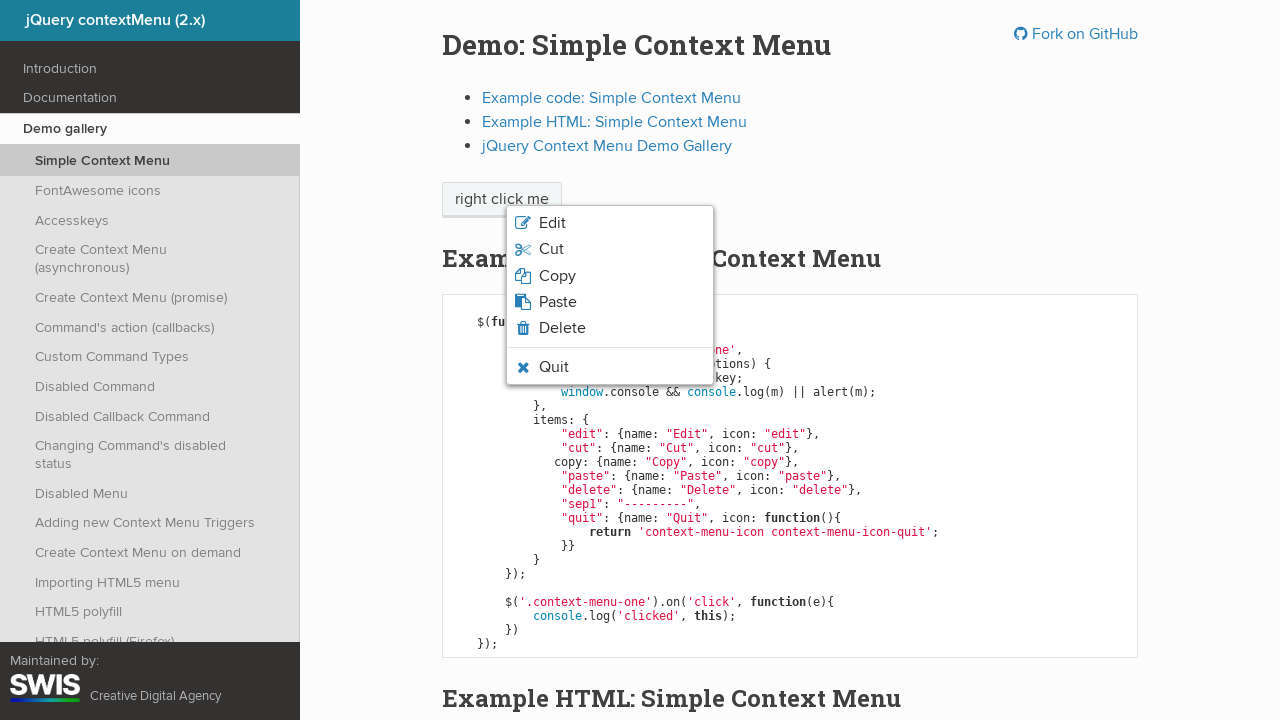

Hovered over the Quit option in context menu at (554, 367) on li span:has-text('Quit')
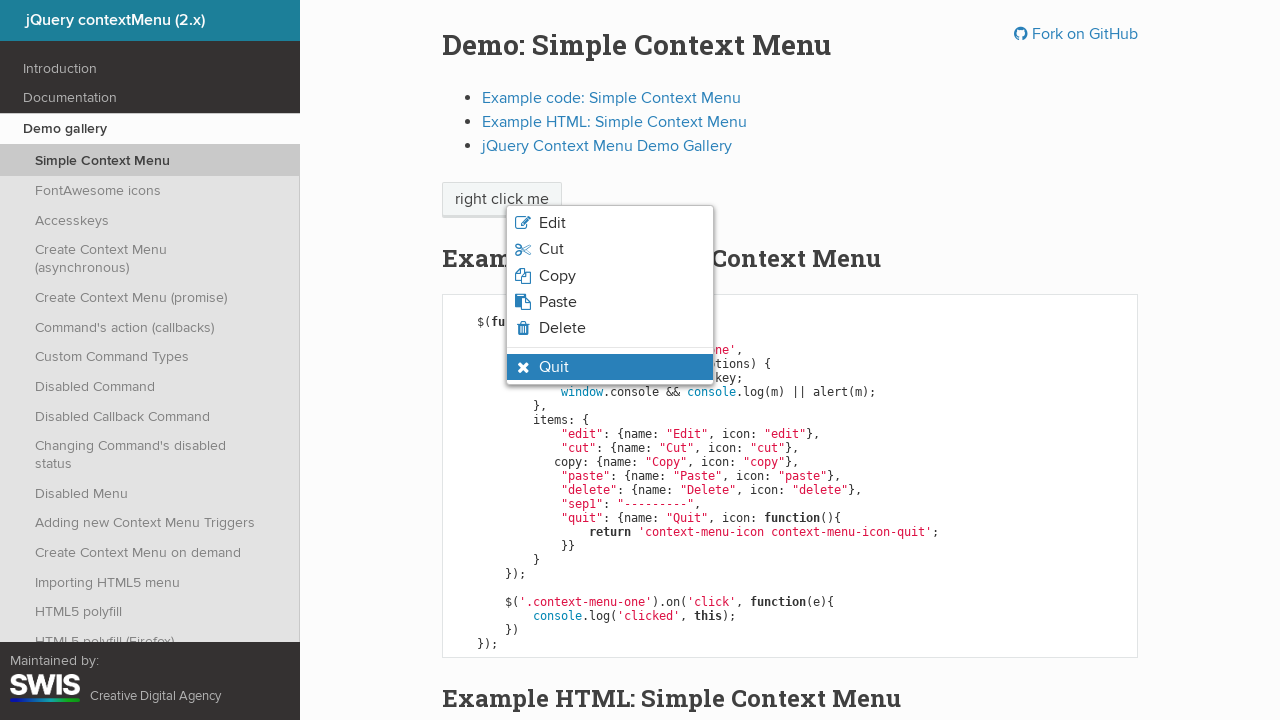

Clicked on Quit option from context menu at (554, 367) on li span:has-text('Quit')
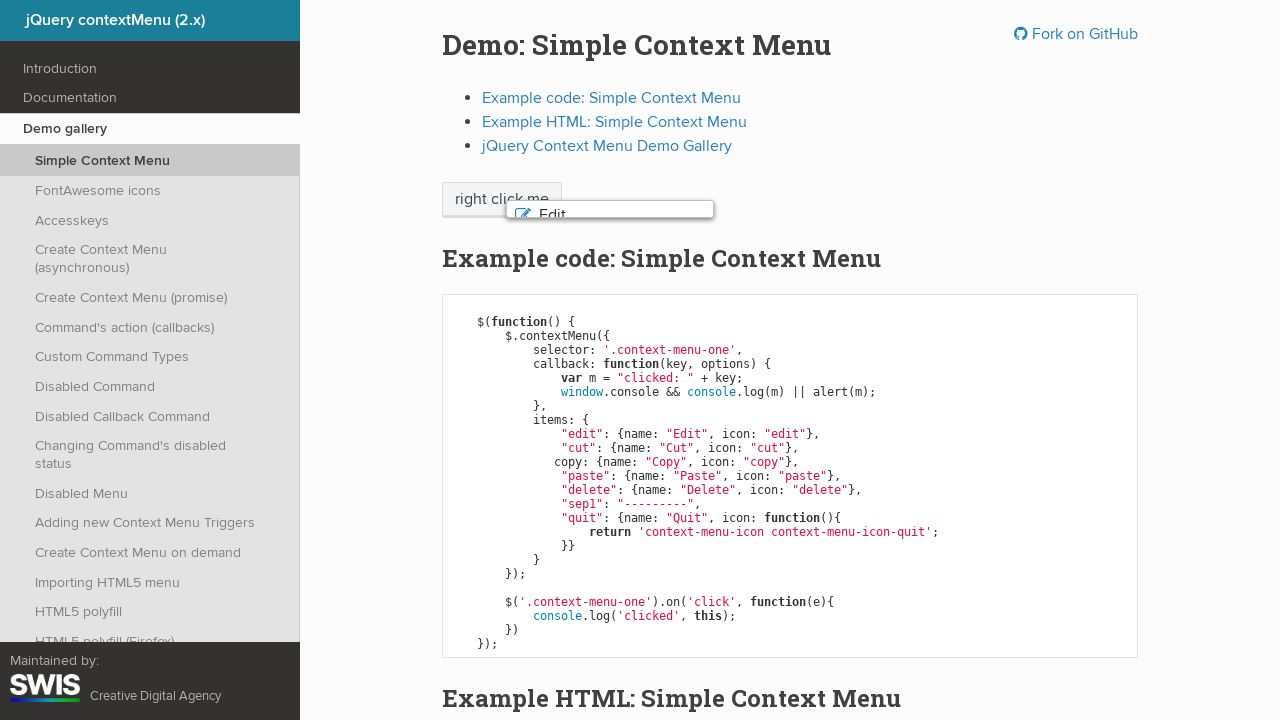

Waited for dialog to be processed
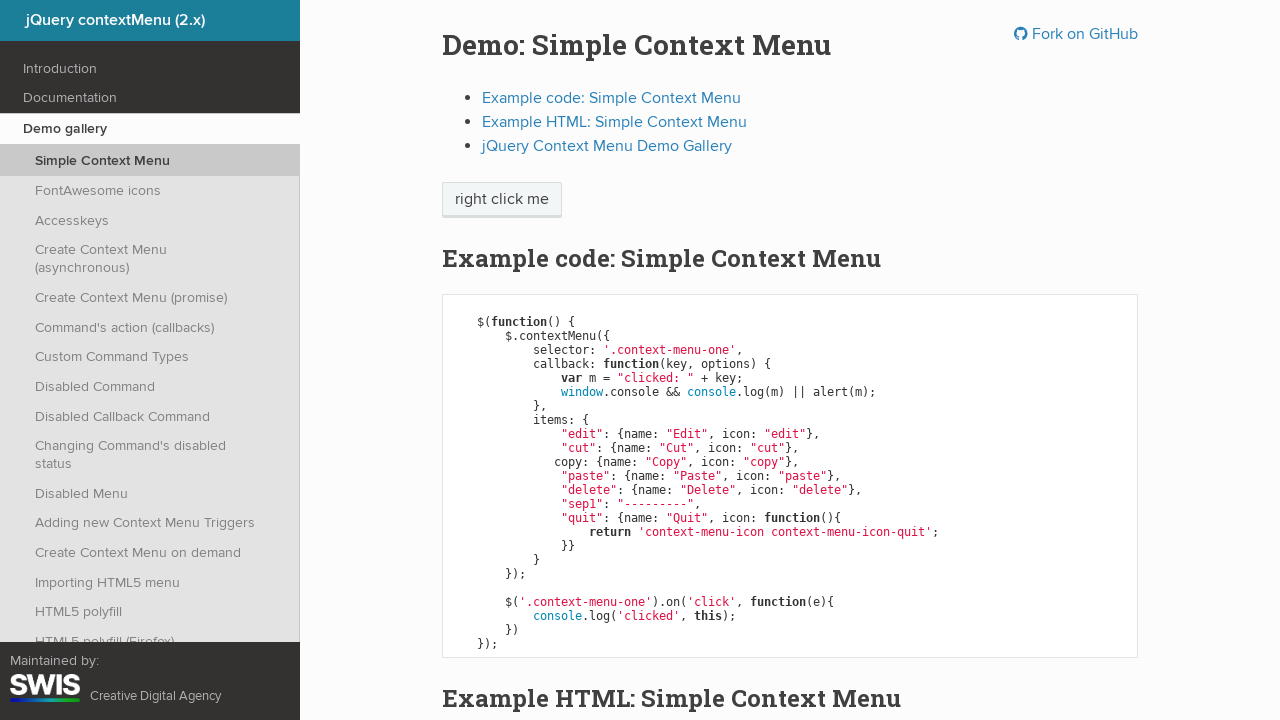

Verified alert message equals 'clicked: quit'
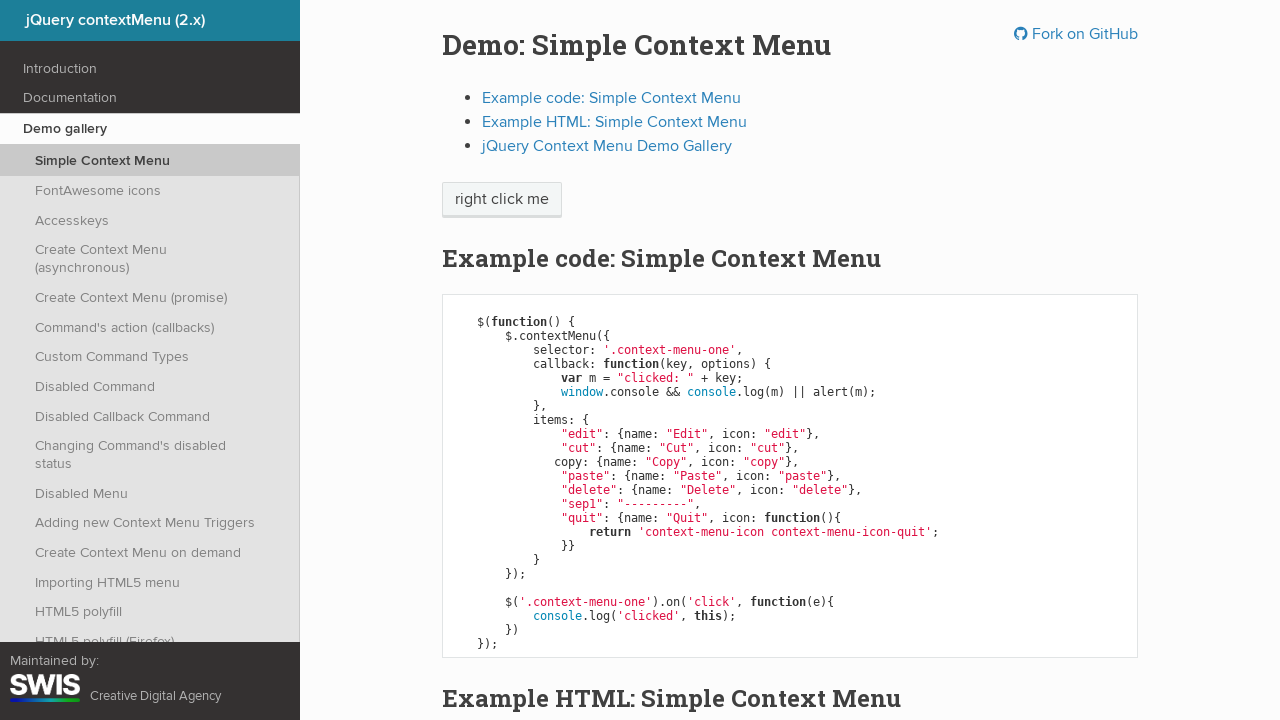

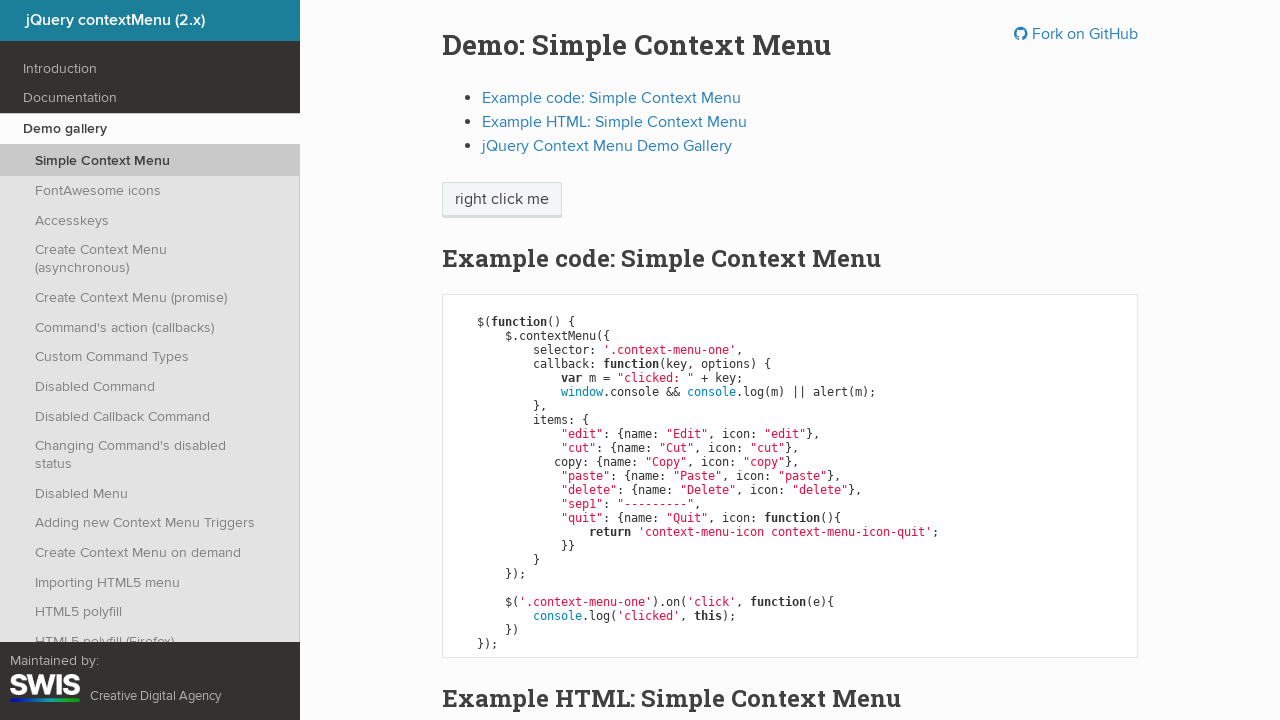